Tests web table with pagination by navigating through different pages of the table and verifying content on each page

Starting URL: https://demoapps.qspiders.com/ui

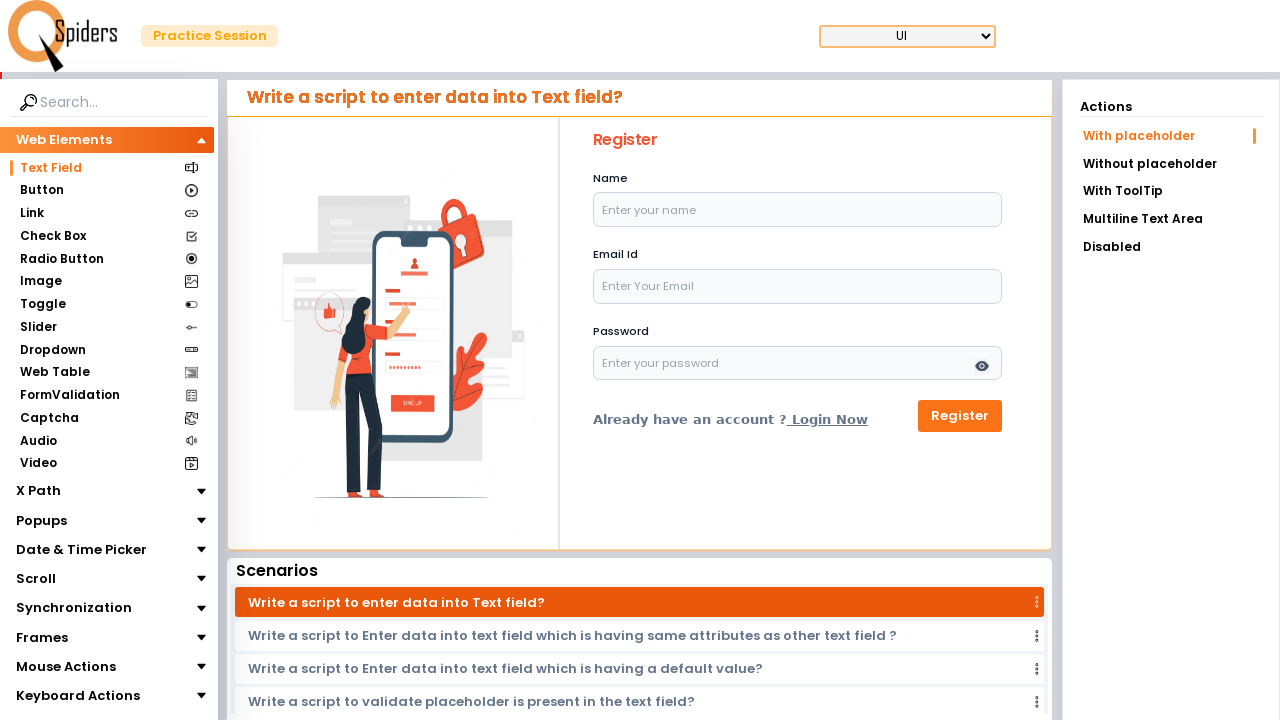

Clicked on Web Table section at (54, 373) on xpath=//section[text()='Web Table']
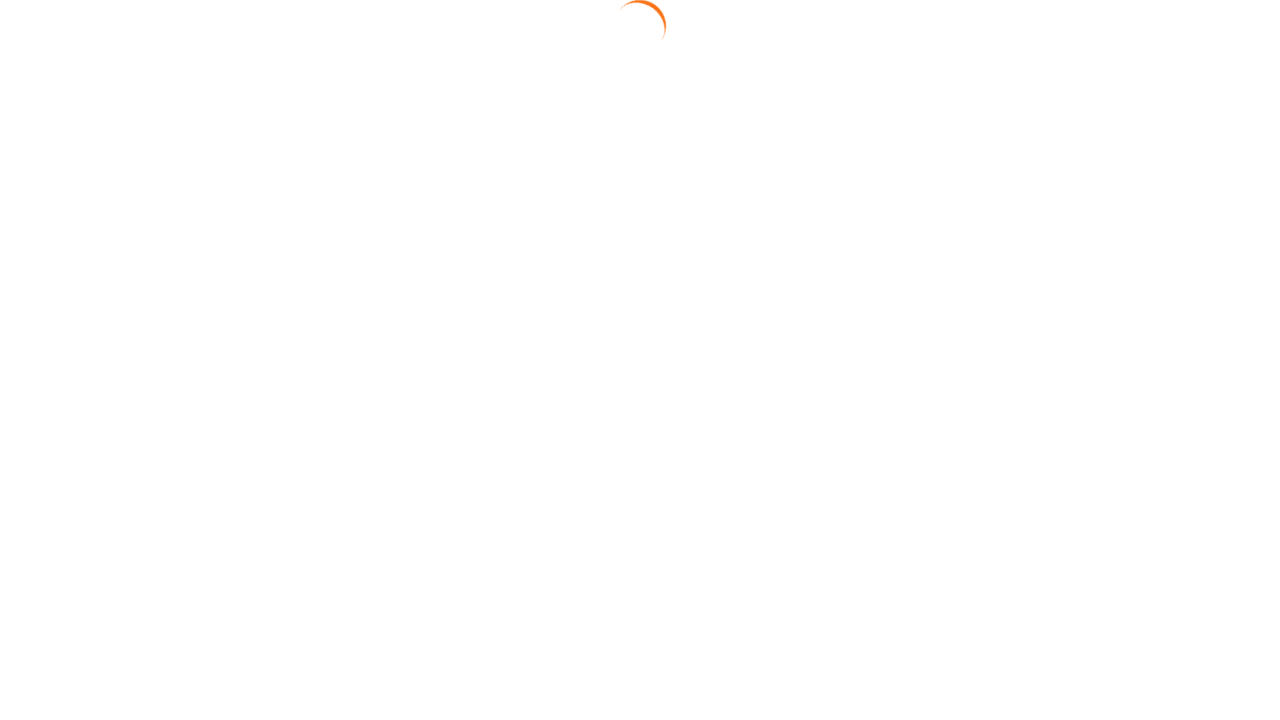

Clicked on Table Pagination link at (1170, 218) on xpath=//a[contains(@href,'tablePagination')]
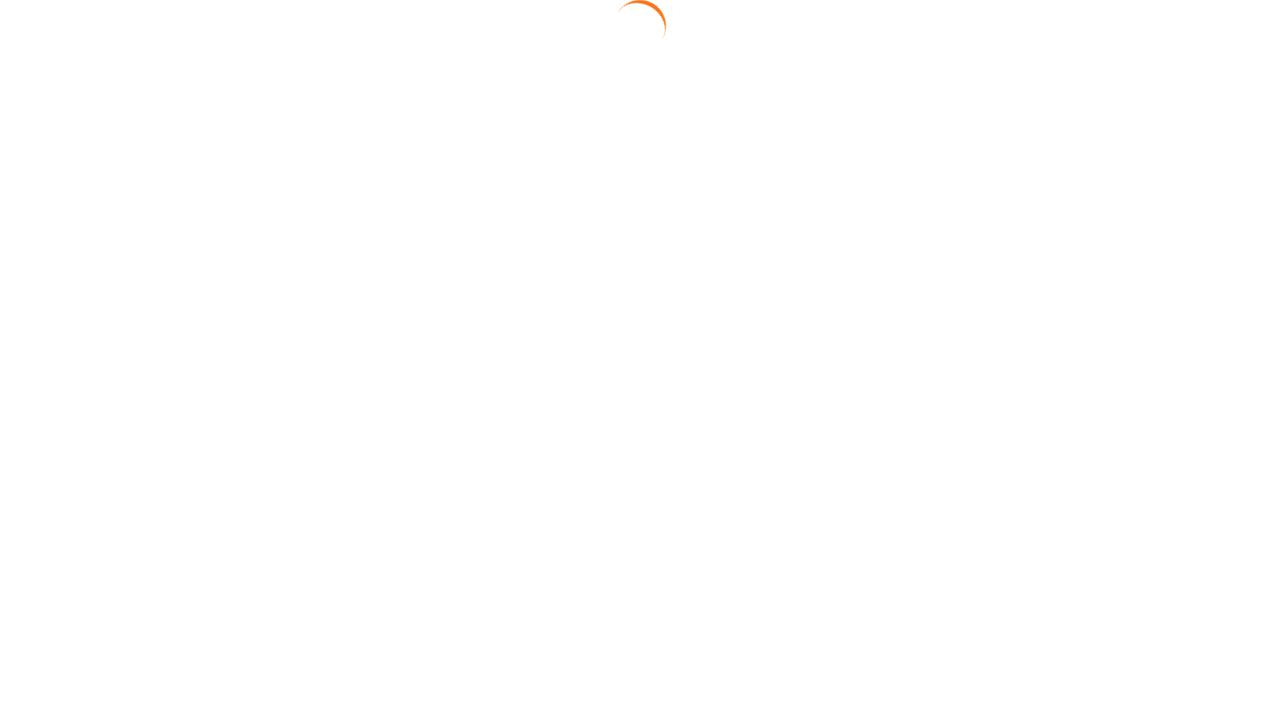

Paginated table loaded
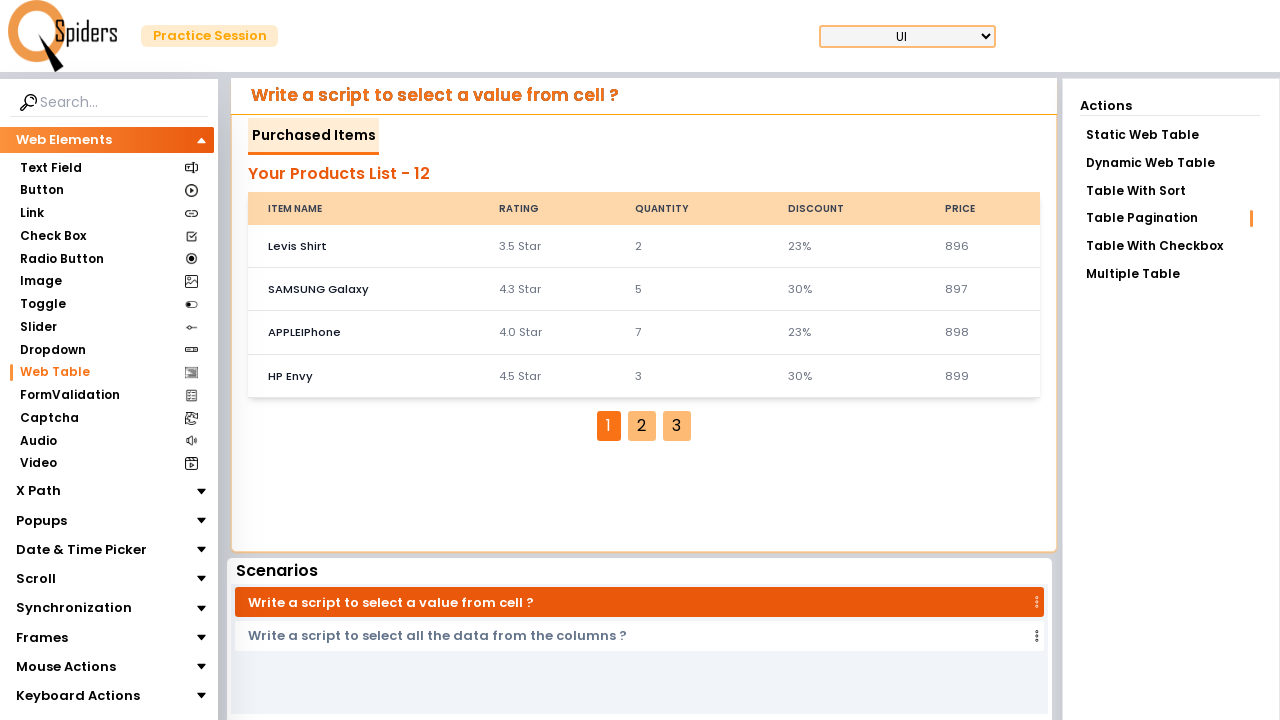

Retrieved all pagination buttons - total pages: 3
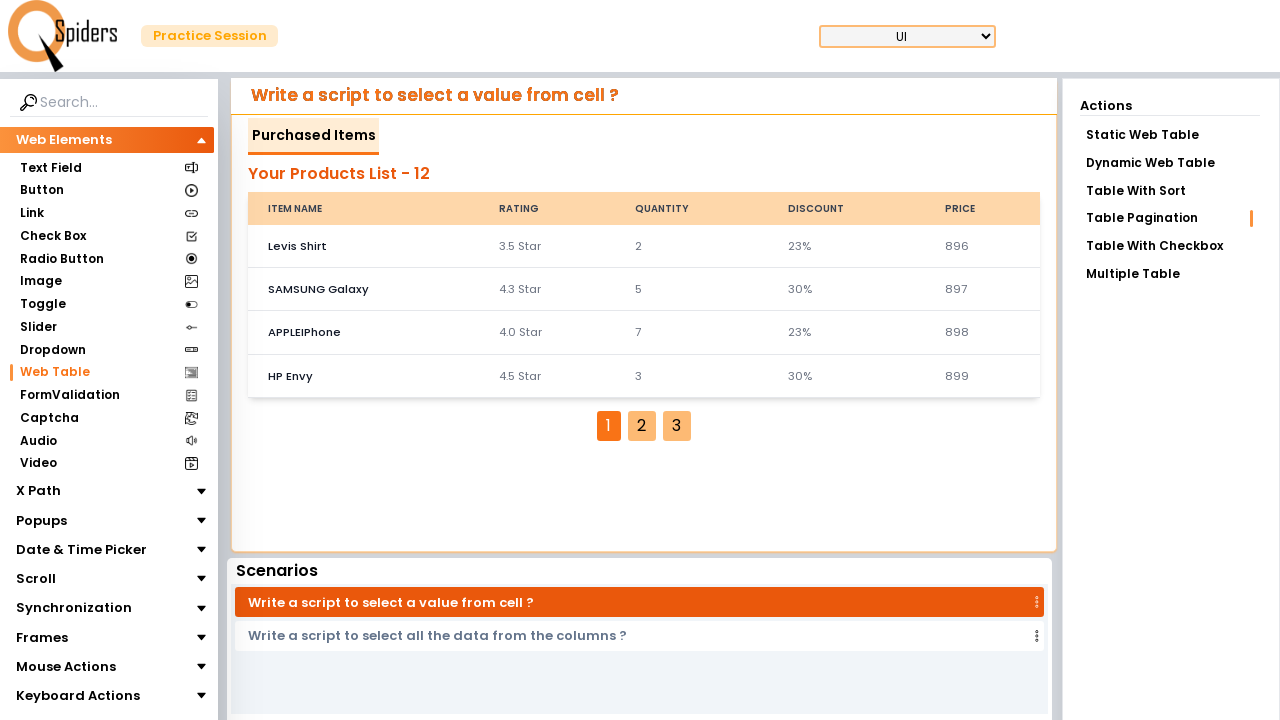

Clicked on pagination page 2 at (642, 426) on (//li[contains(@class,'cursor-pointer bg-orange')])[2]
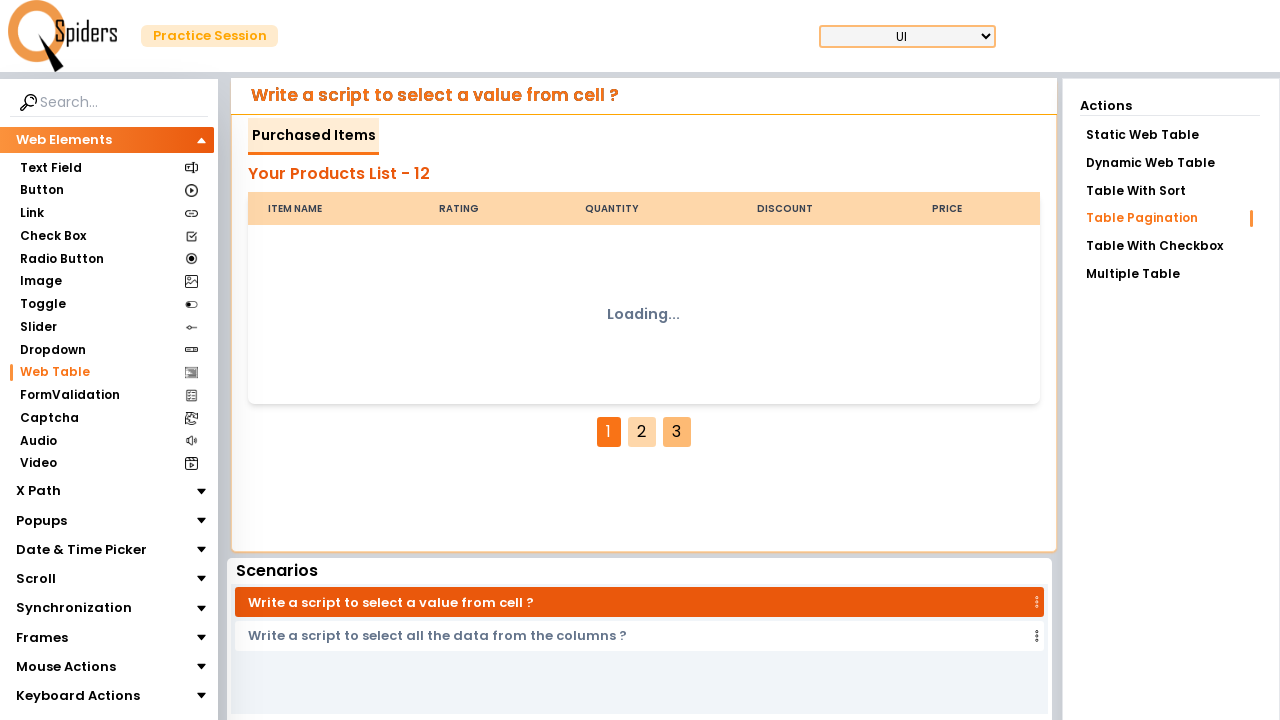

Table content loaded for page 2
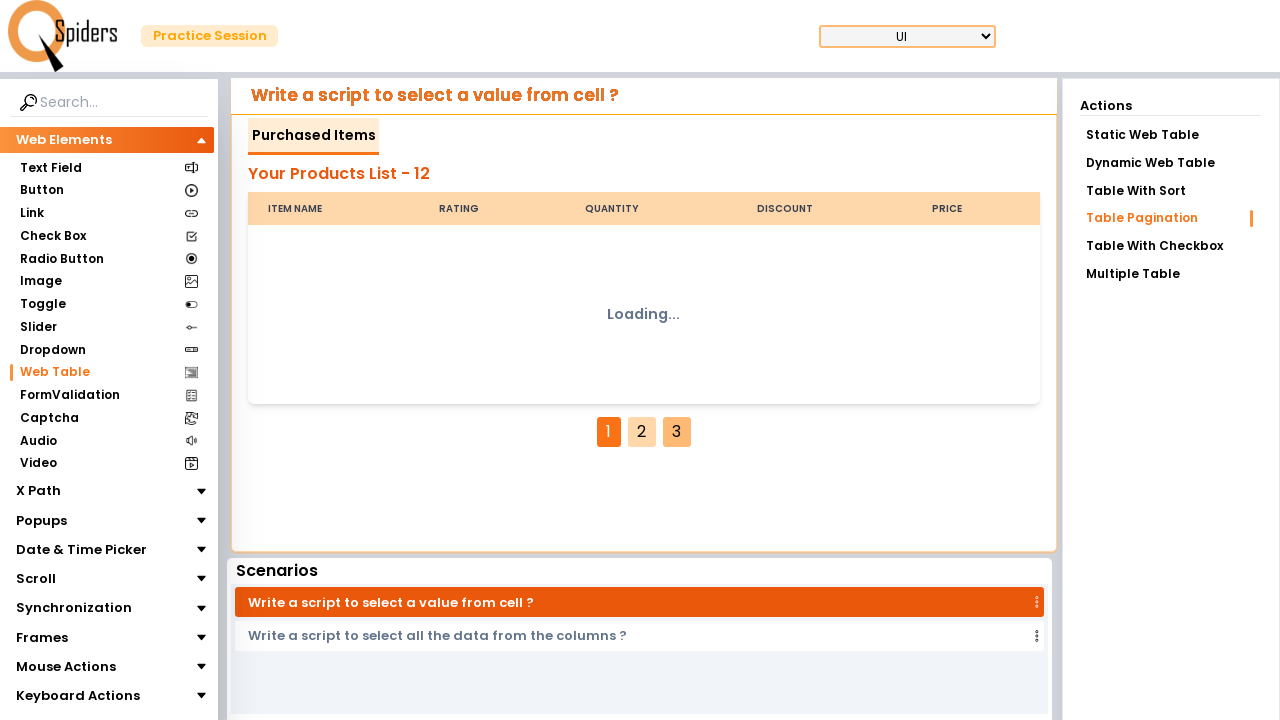

Clicked on pagination page 3 at (677, 432) on (//li[contains(@class,'cursor-pointer bg-orange')])[3]
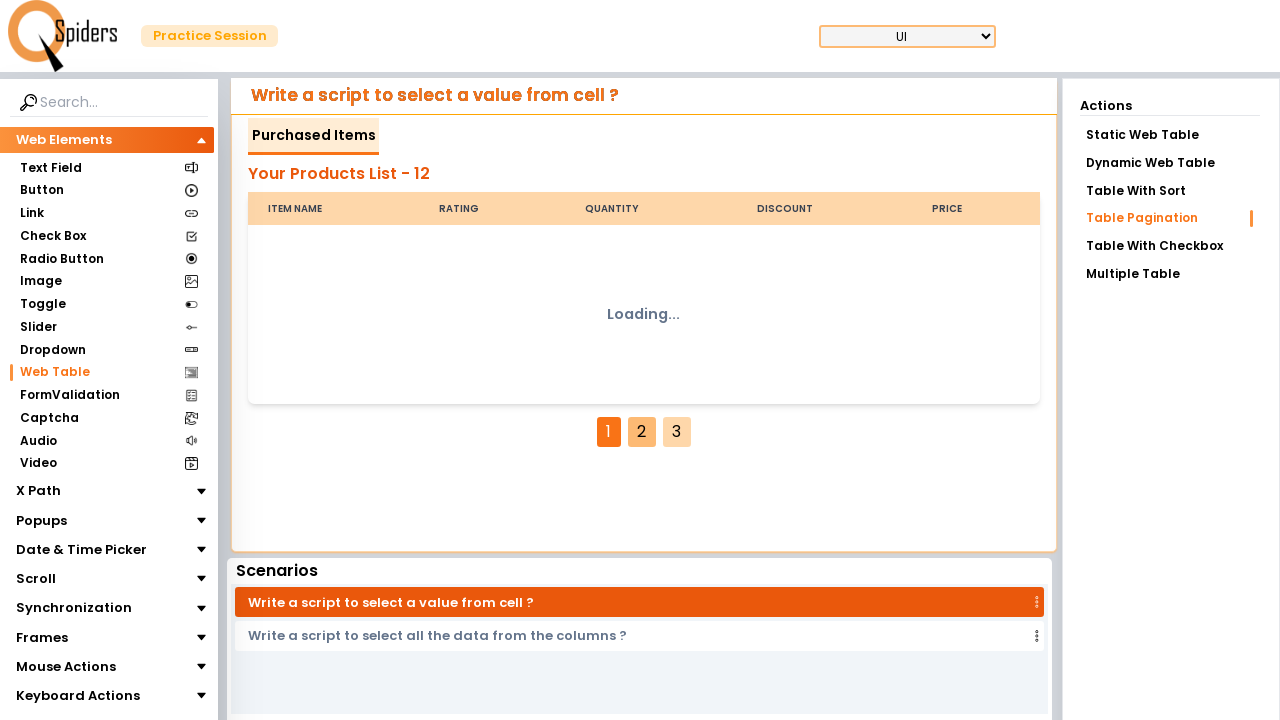

Table content loaded for page 3
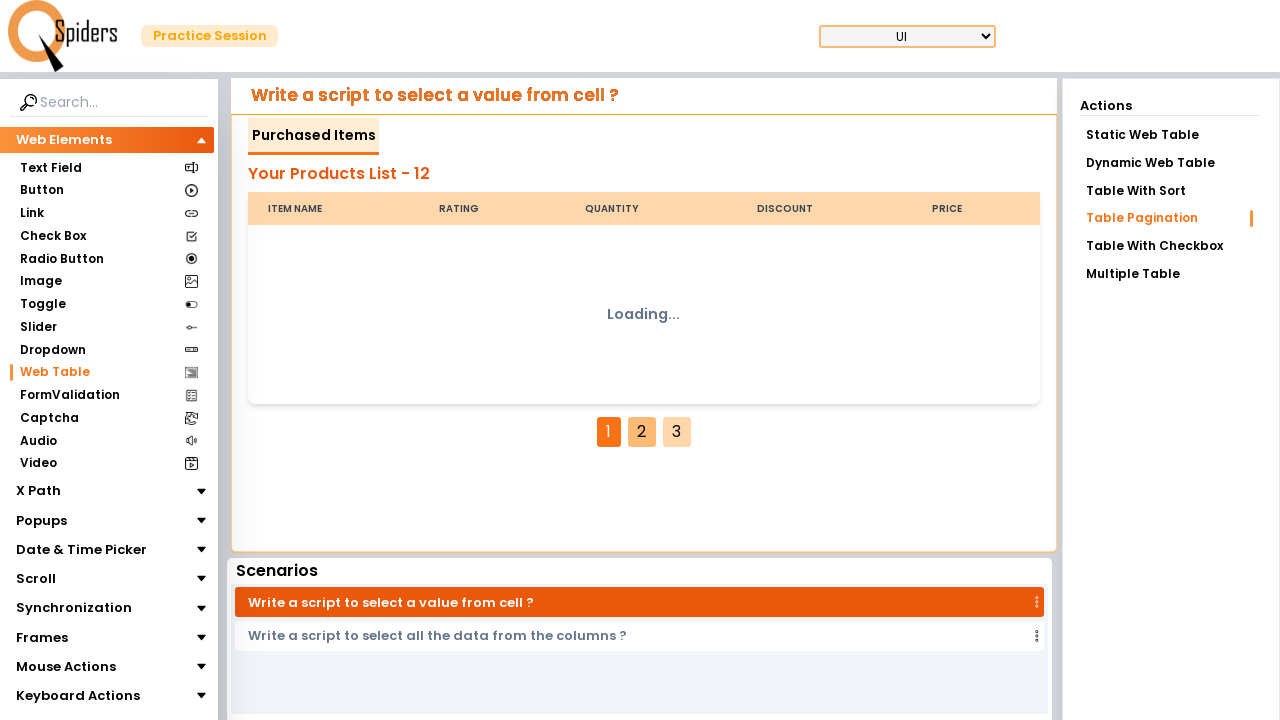

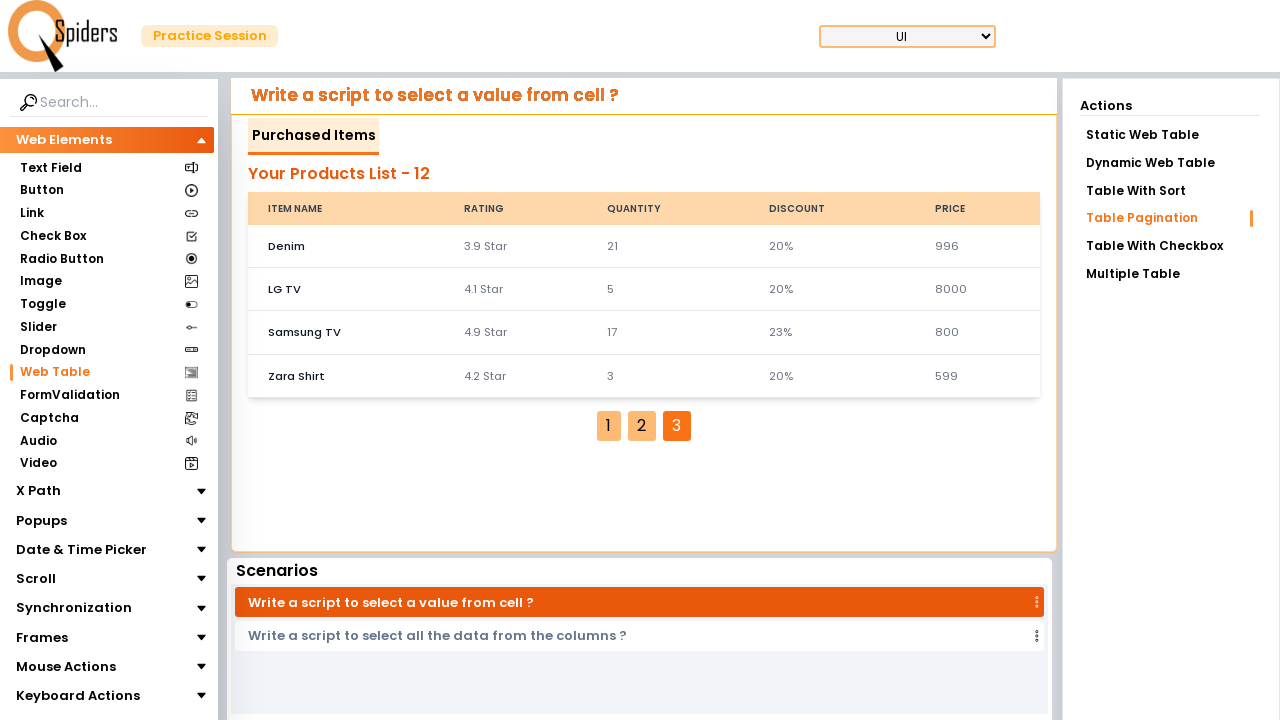